Tests JavaScript execution by injecting a custom div element into the page and verifying its content

Starting URL: https://top4fitness.hu/user/login

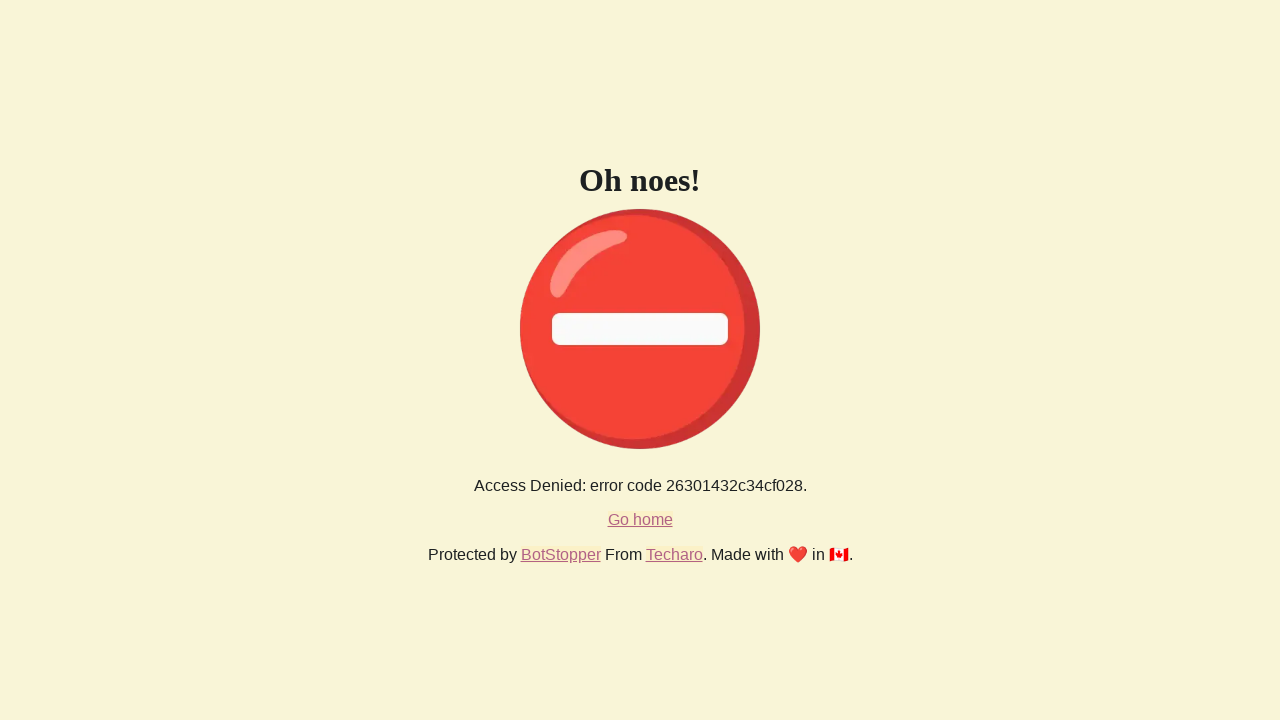

Waited for body element to be available
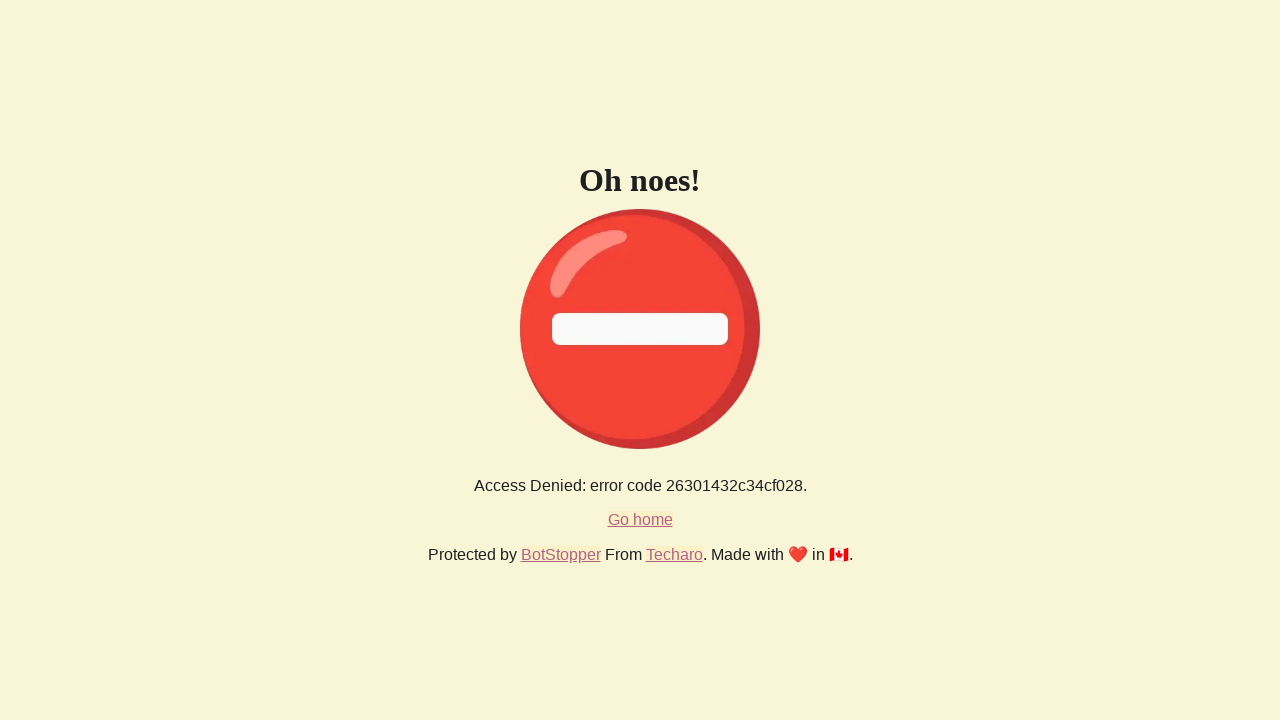

Executed JavaScript to inject custom div element with 'Selenium' text
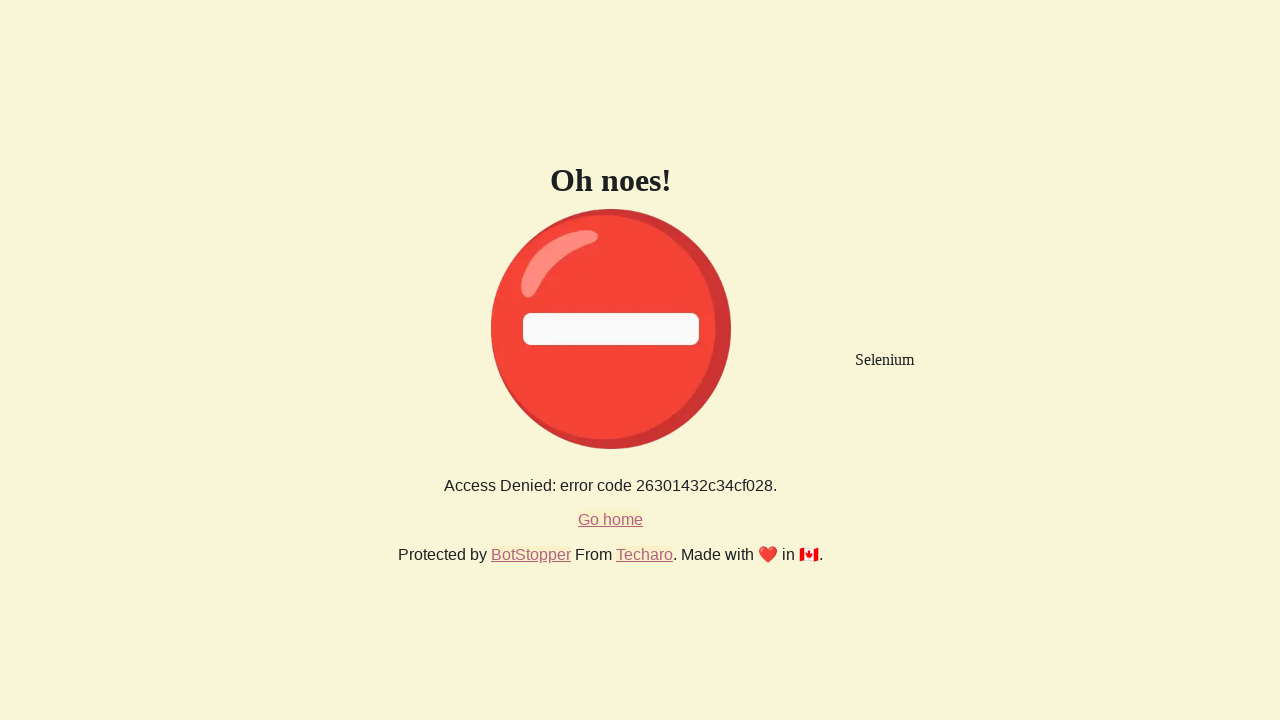

Located the injected selenium element
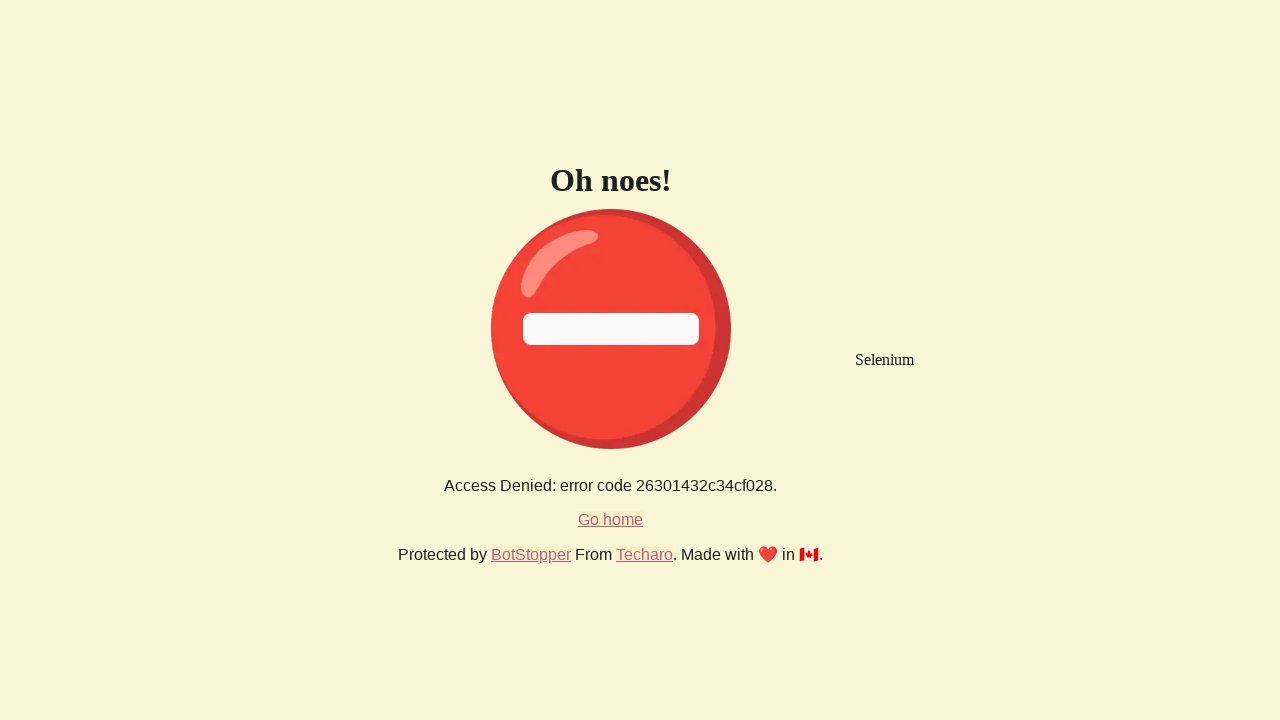

Verified that injected element contains correct text 'Selenium'
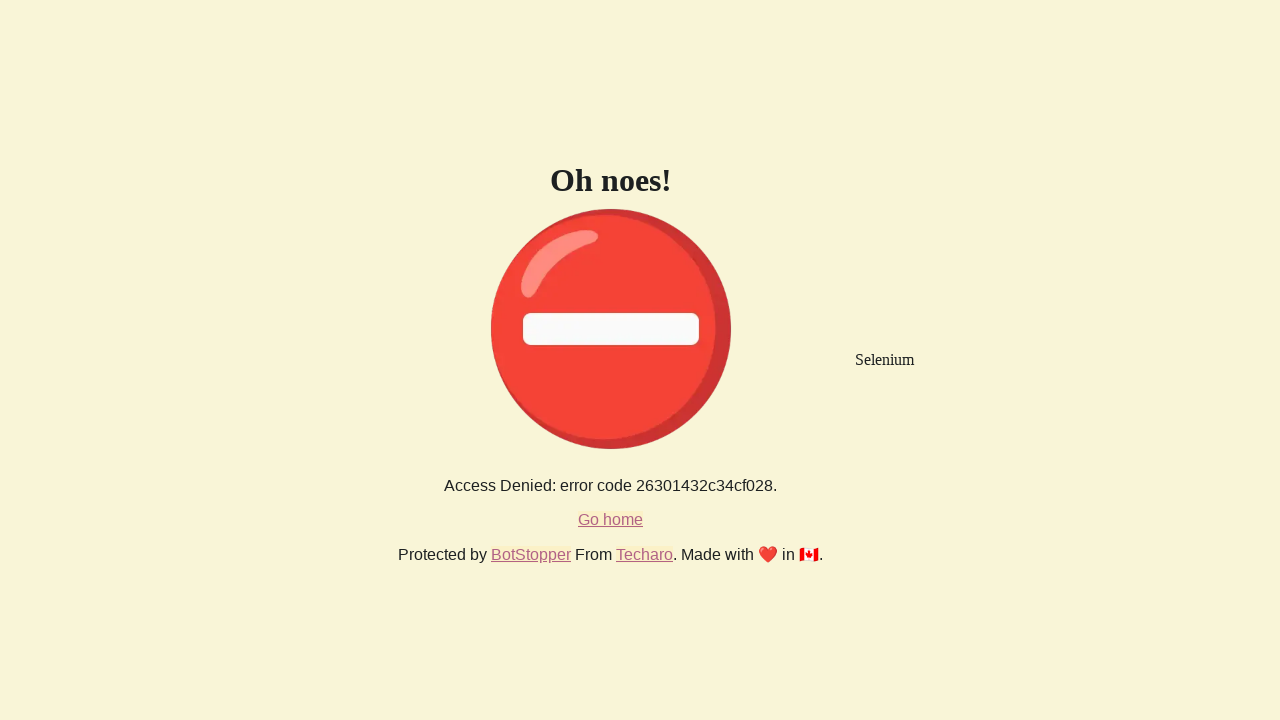

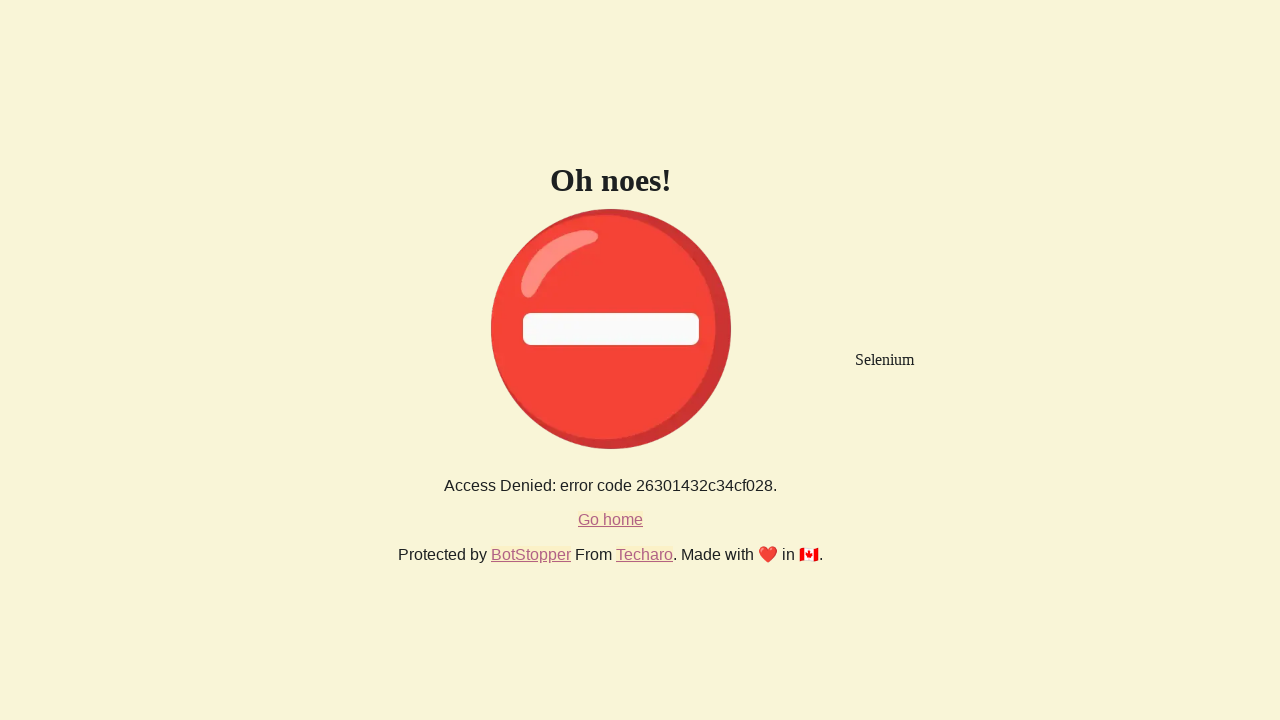